Navigates to Walmart website and verifies the page loads successfully

Starting URL: https://walmart.com

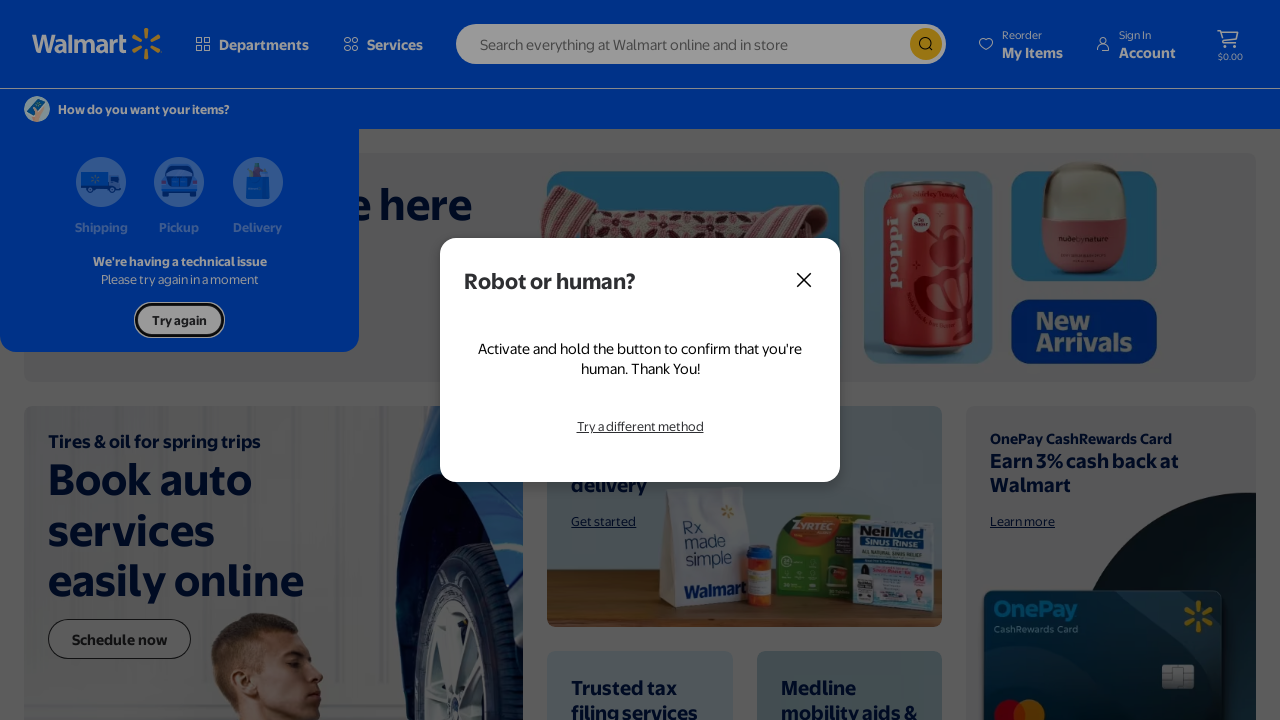

Waited for page DOM content to load
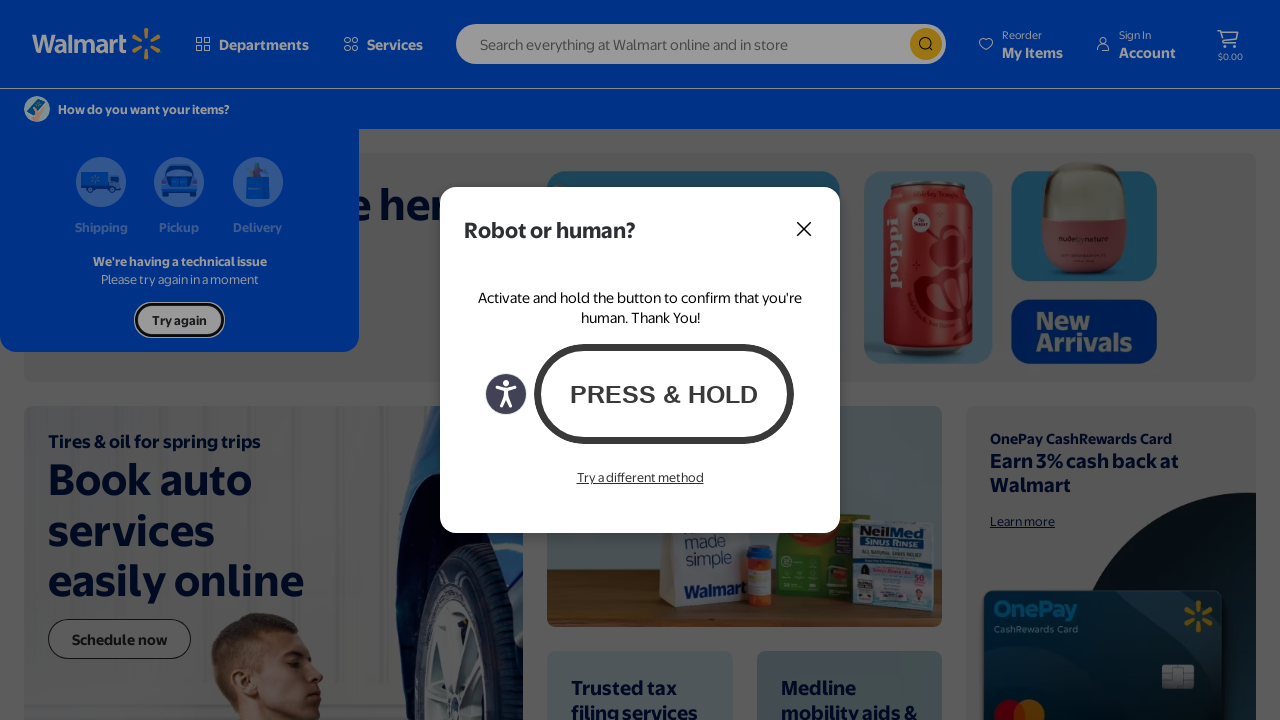

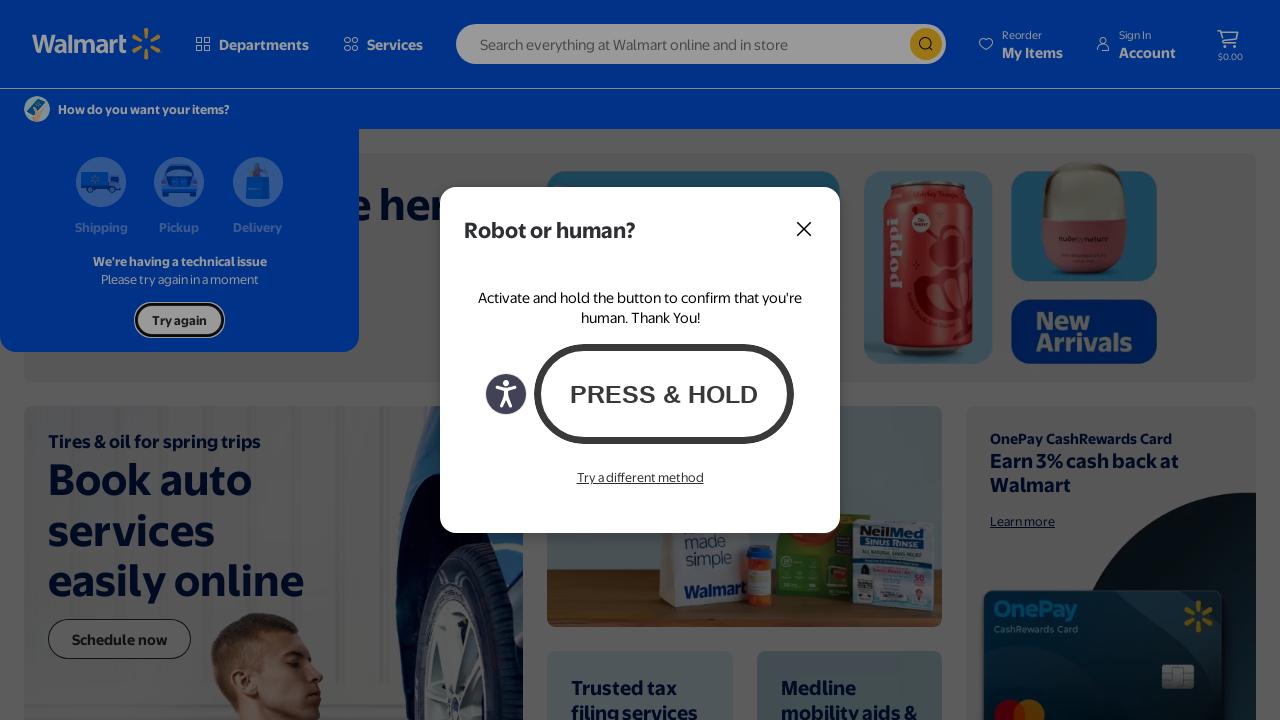